Tests keyboard actions on a text comparison tool by typing text in the first textarea, selecting all with Ctrl+A, copying with Ctrl+C, tabbing to the second textarea, and pasting with Ctrl+V

Starting URL: https://text-compare.com/

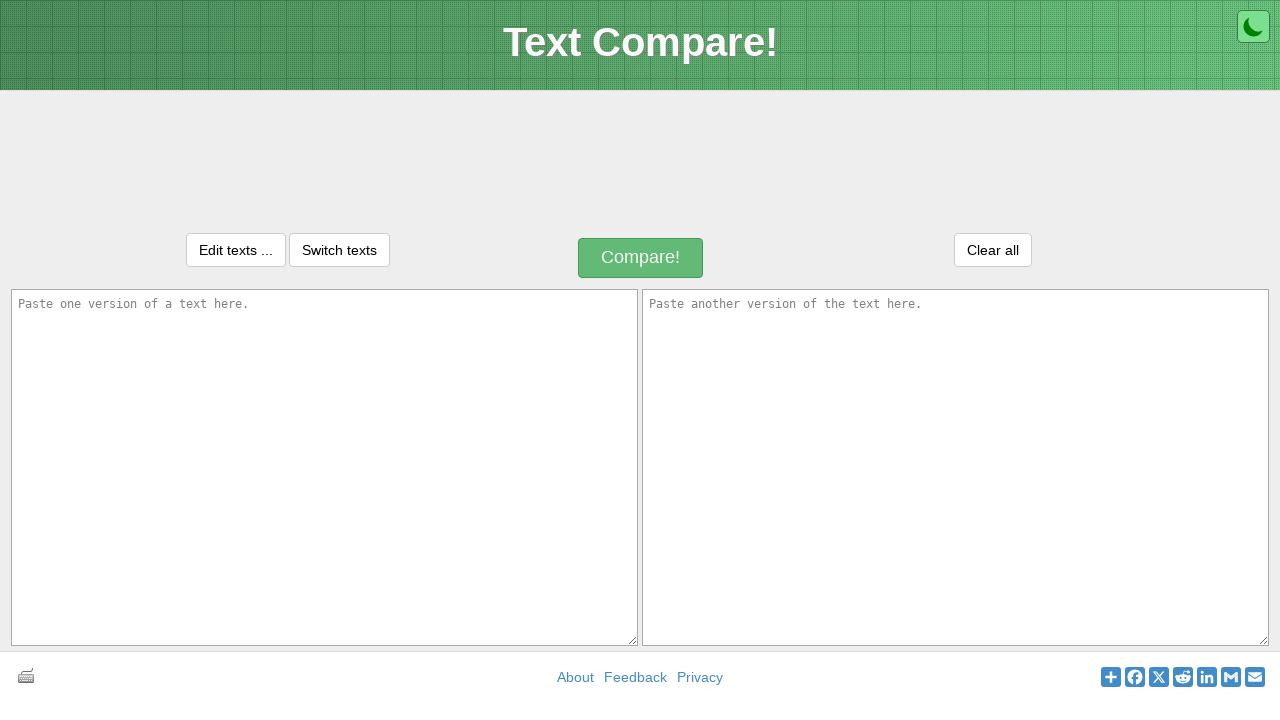

Typed 'hellow world' in the first textarea on textarea#inputText1
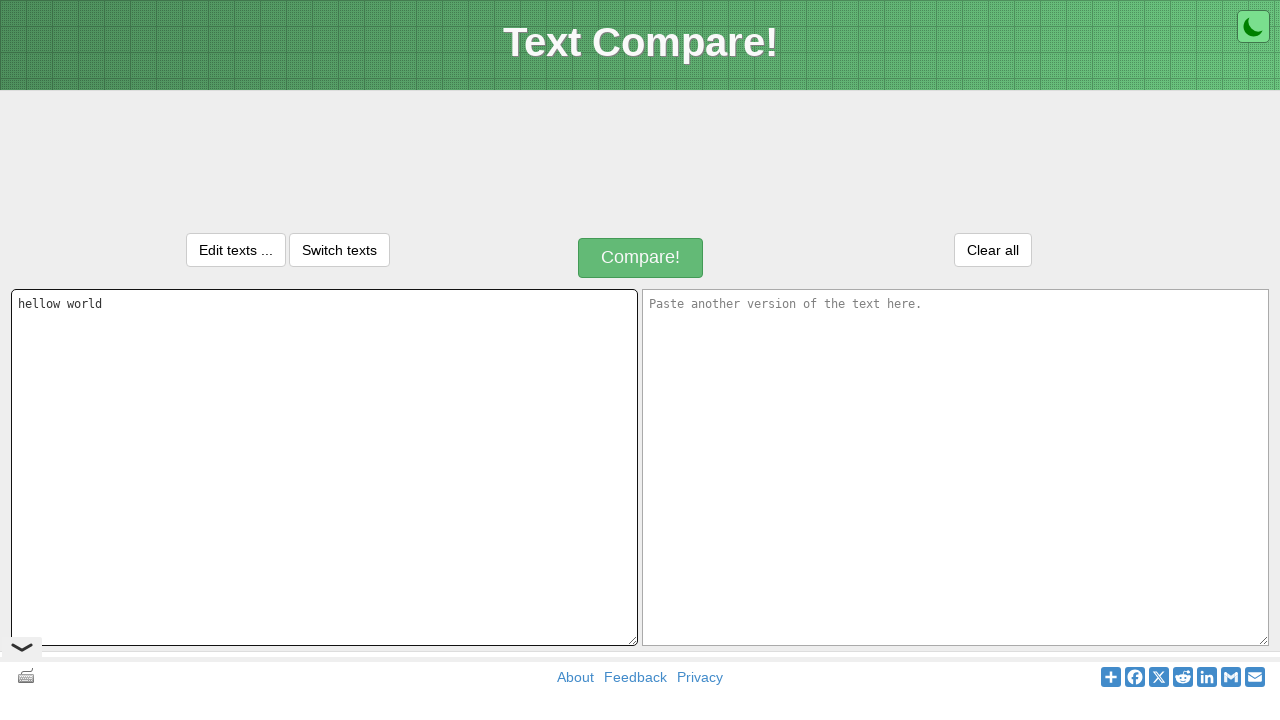

Selected all text with Ctrl+A
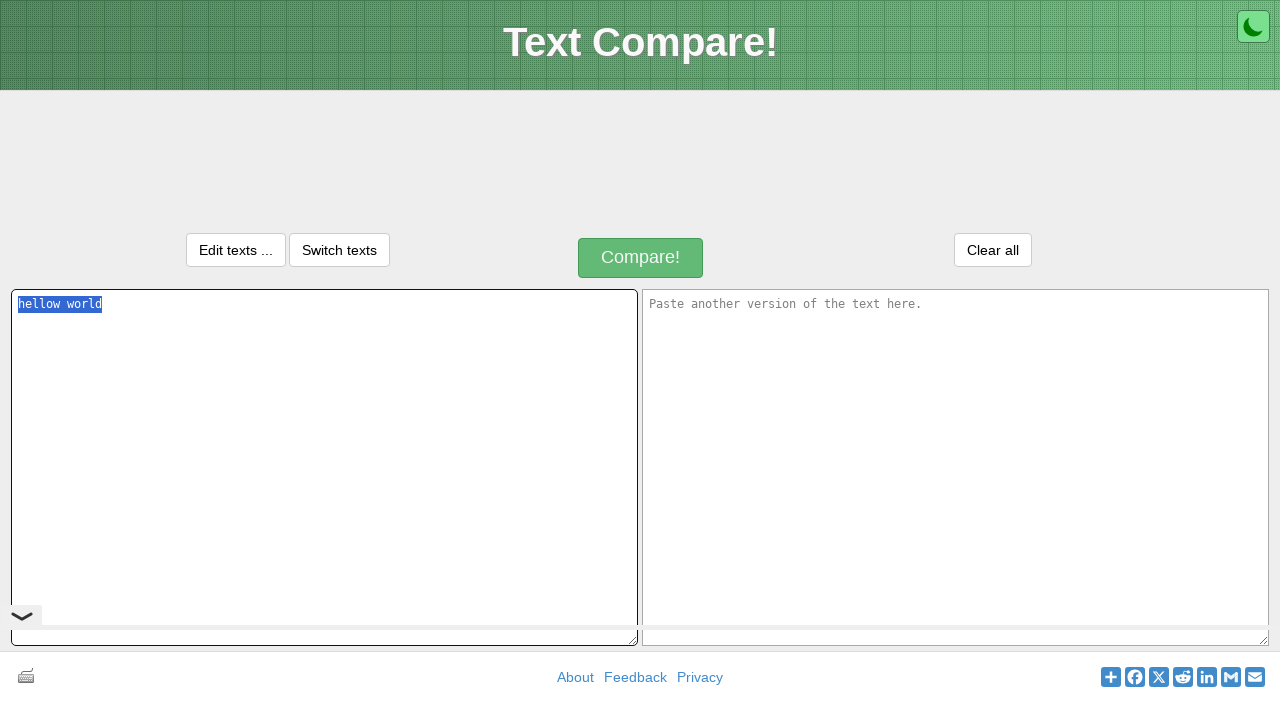

Copied selected text with Ctrl+C
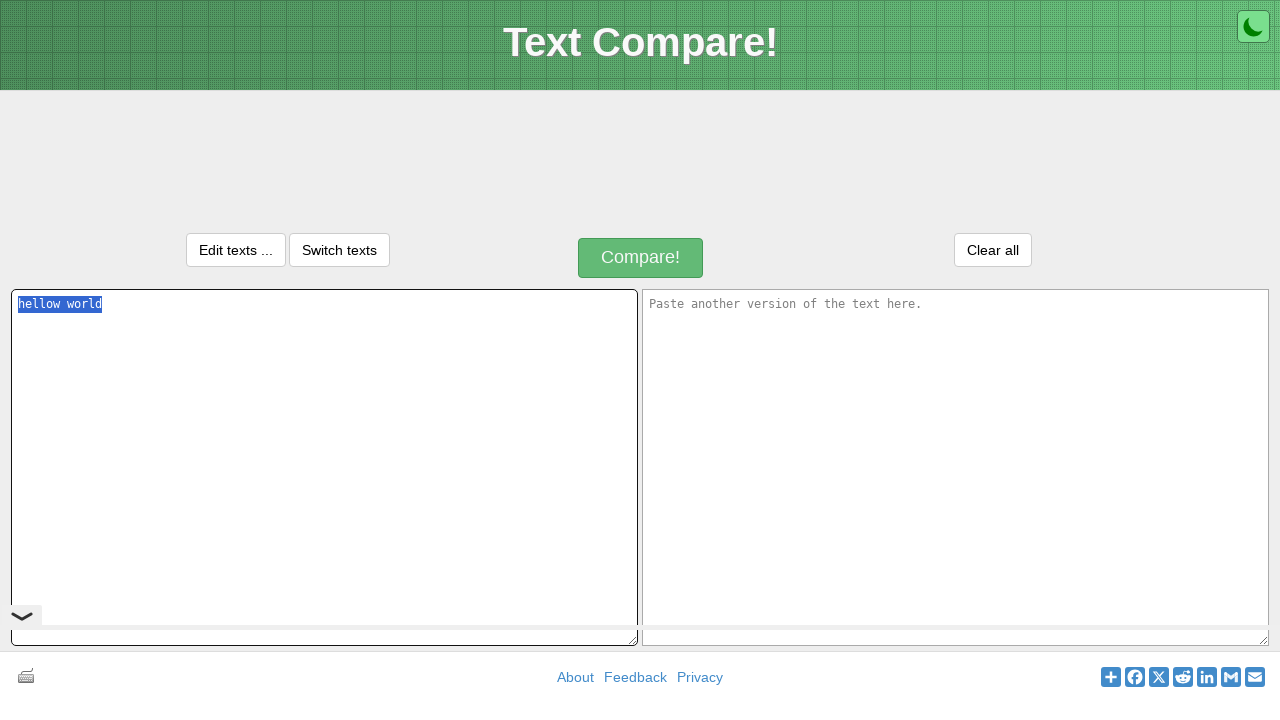

Pressed Tab to move to second textarea
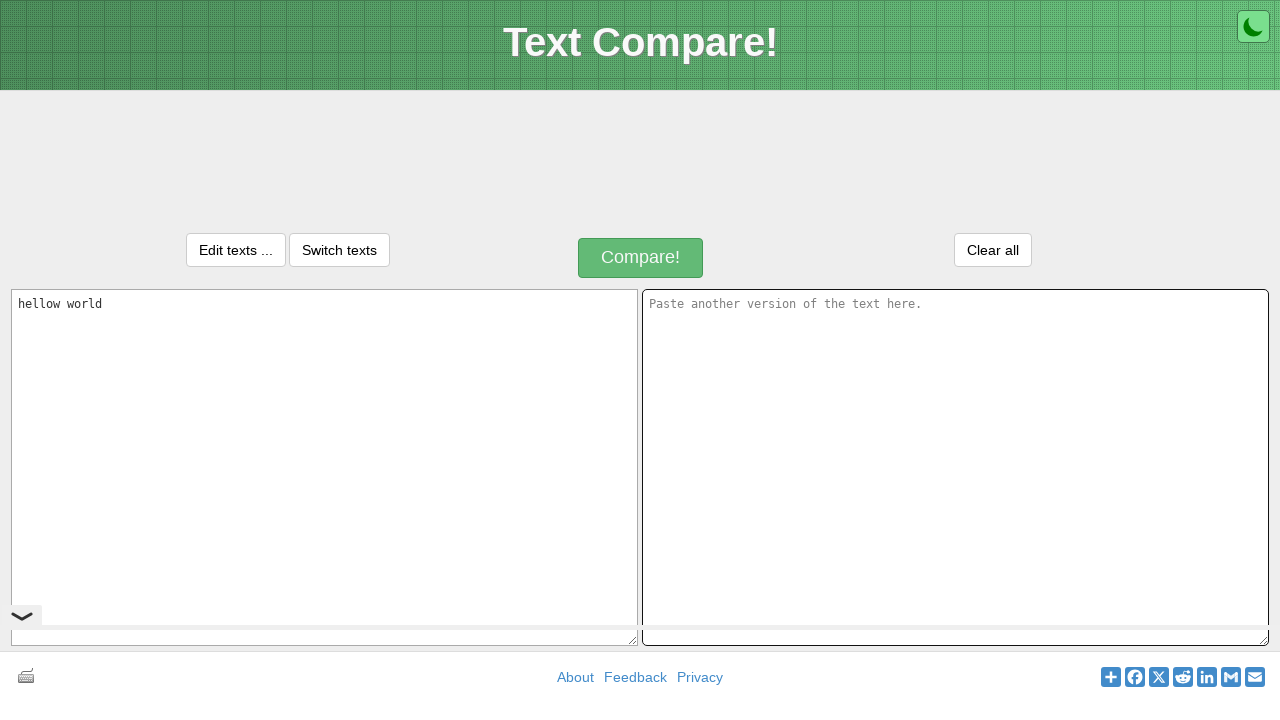

Pasted text with Ctrl+V into second textarea
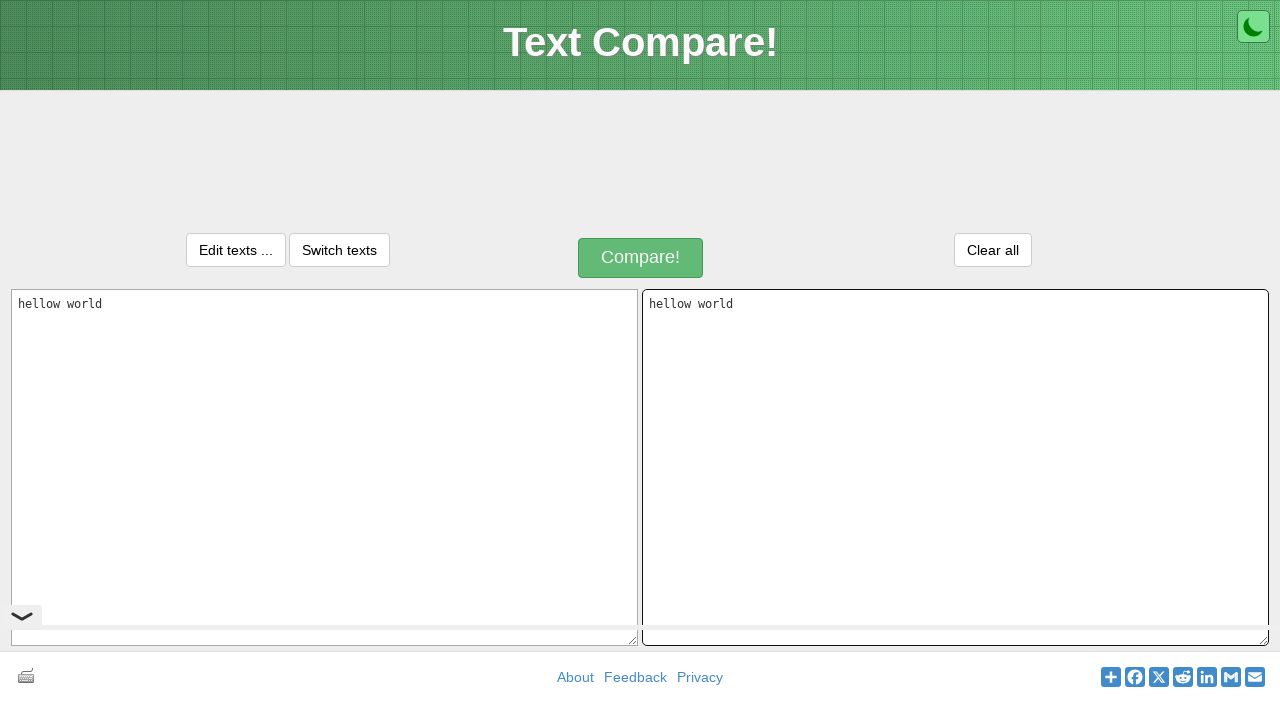

Waited 500ms to ensure paste completes
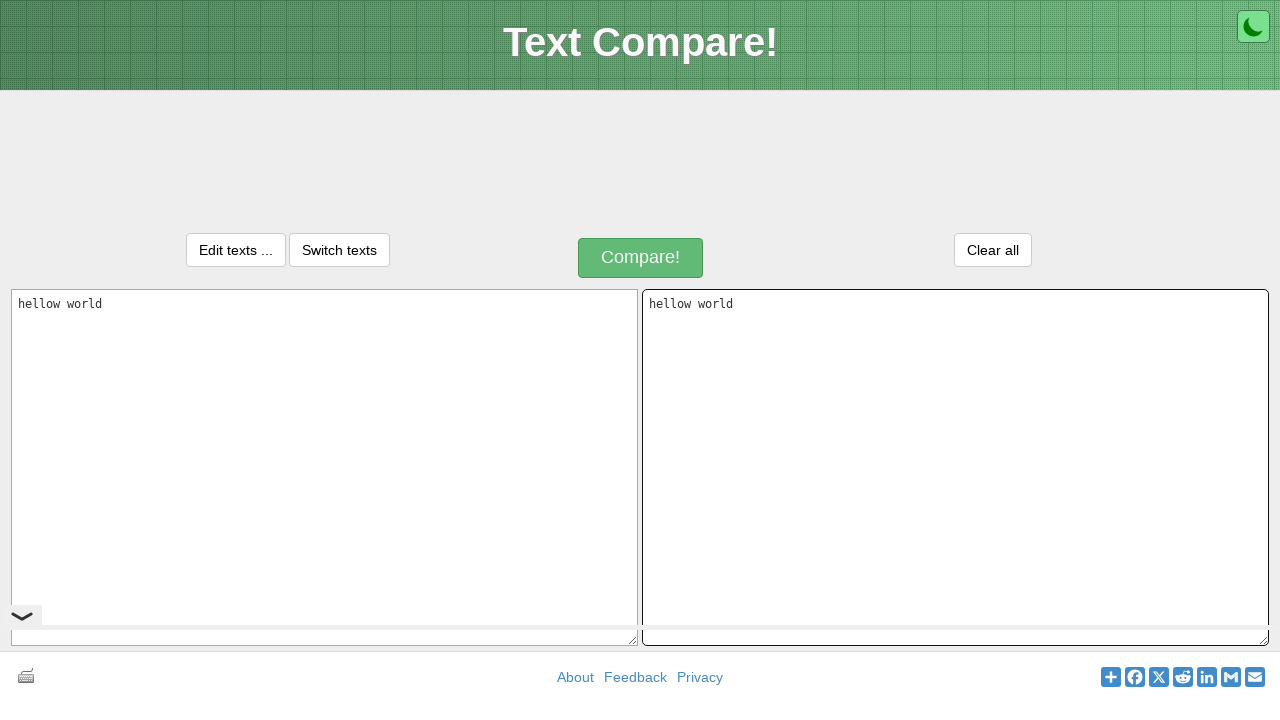

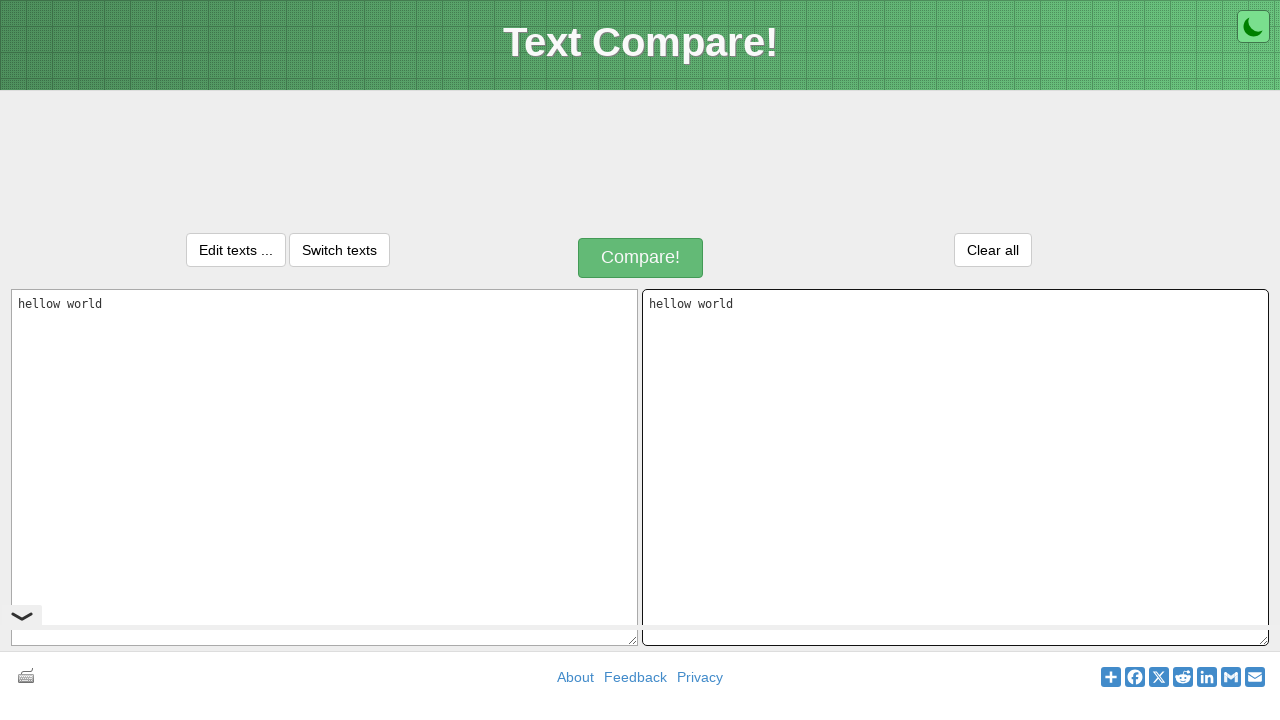